Tests finding a link by partial text using a calculated mathematical value, clicking it, then filling out a form with personal information (name, city, country) and submitting it.

Starting URL: http://suninjuly.github.io/find_link_text

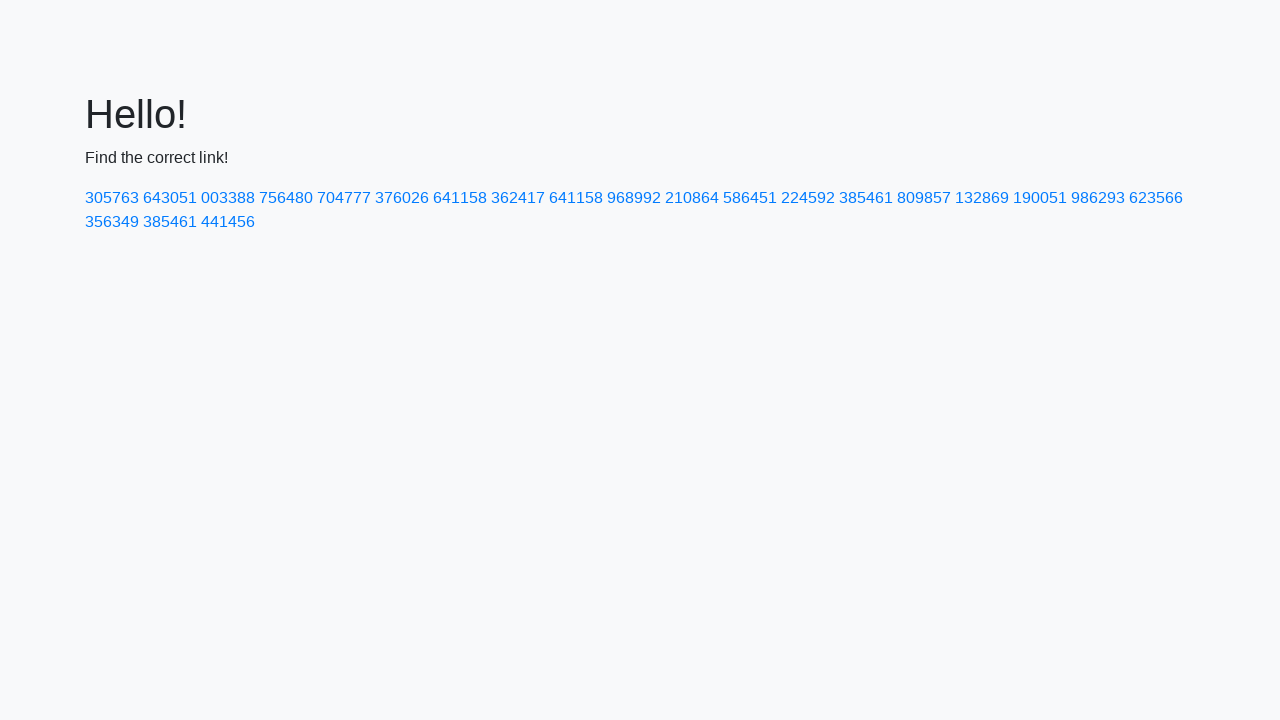

Clicked link with calculated text '224592' at (808, 198) on a:has-text('224592')
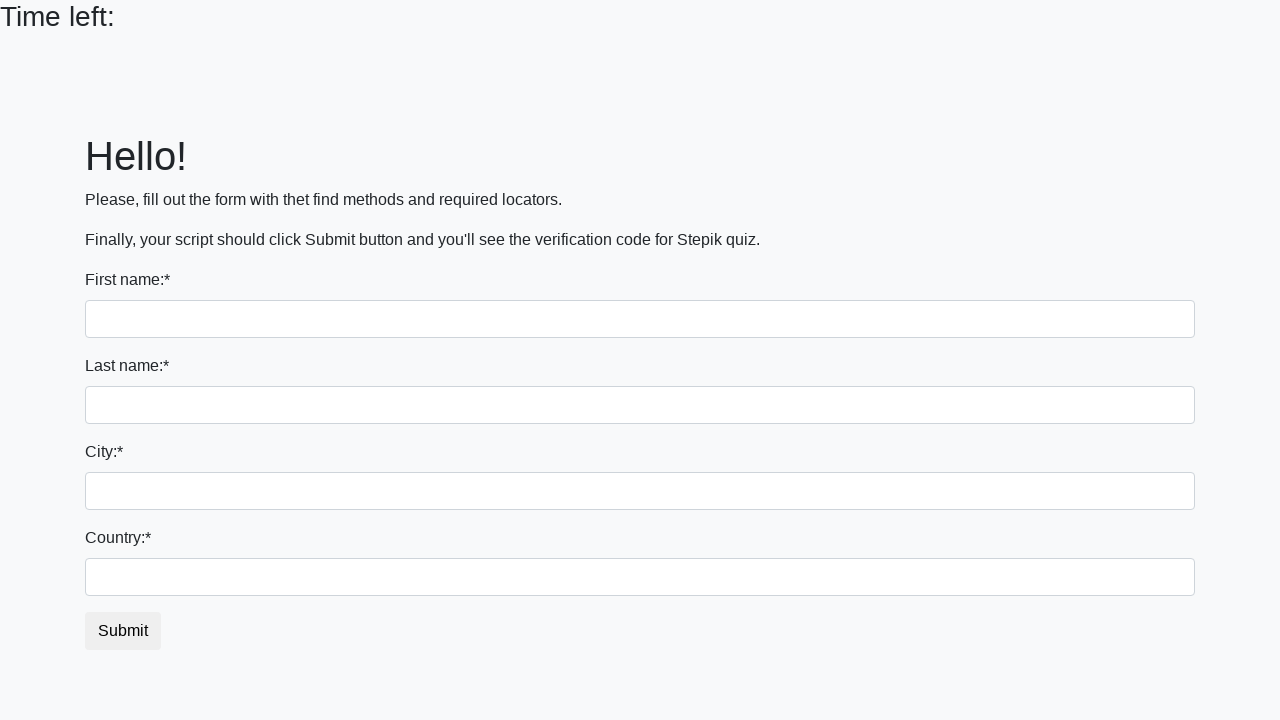

Filled first name field with 'Ivan' on input[name='first_name']
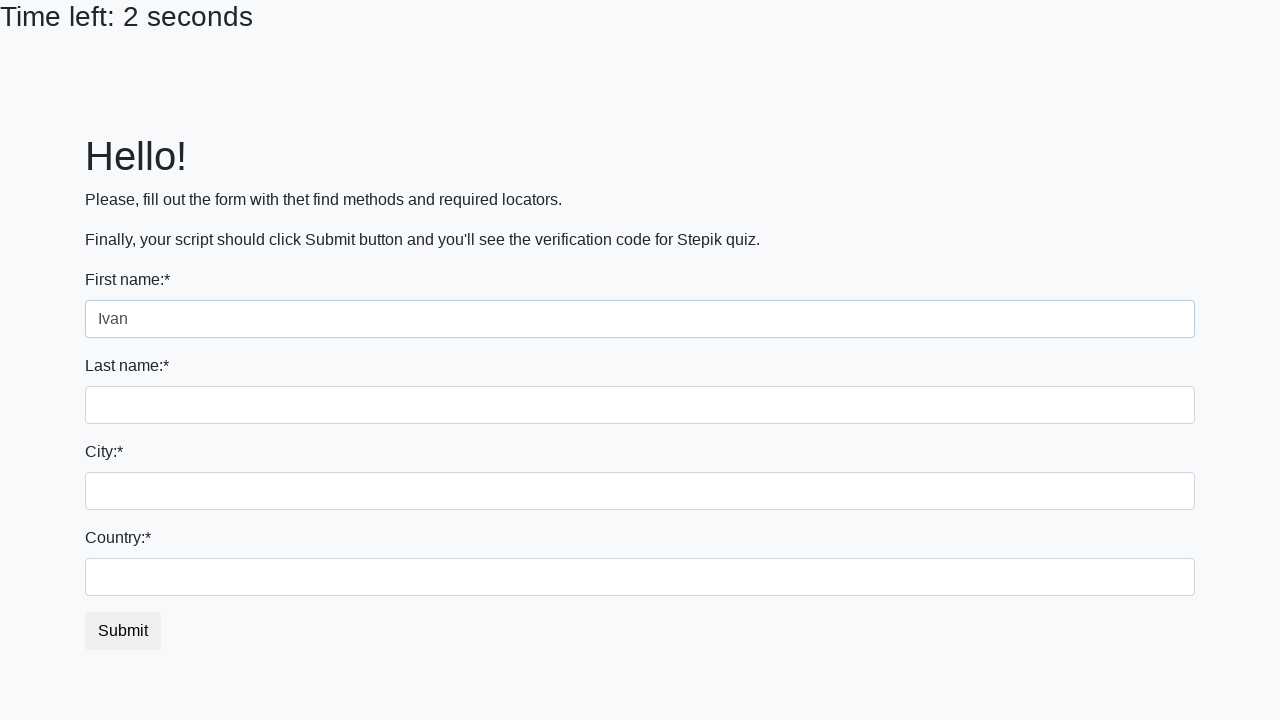

Filled last name field with 'Petrov' on input[name='last_name']
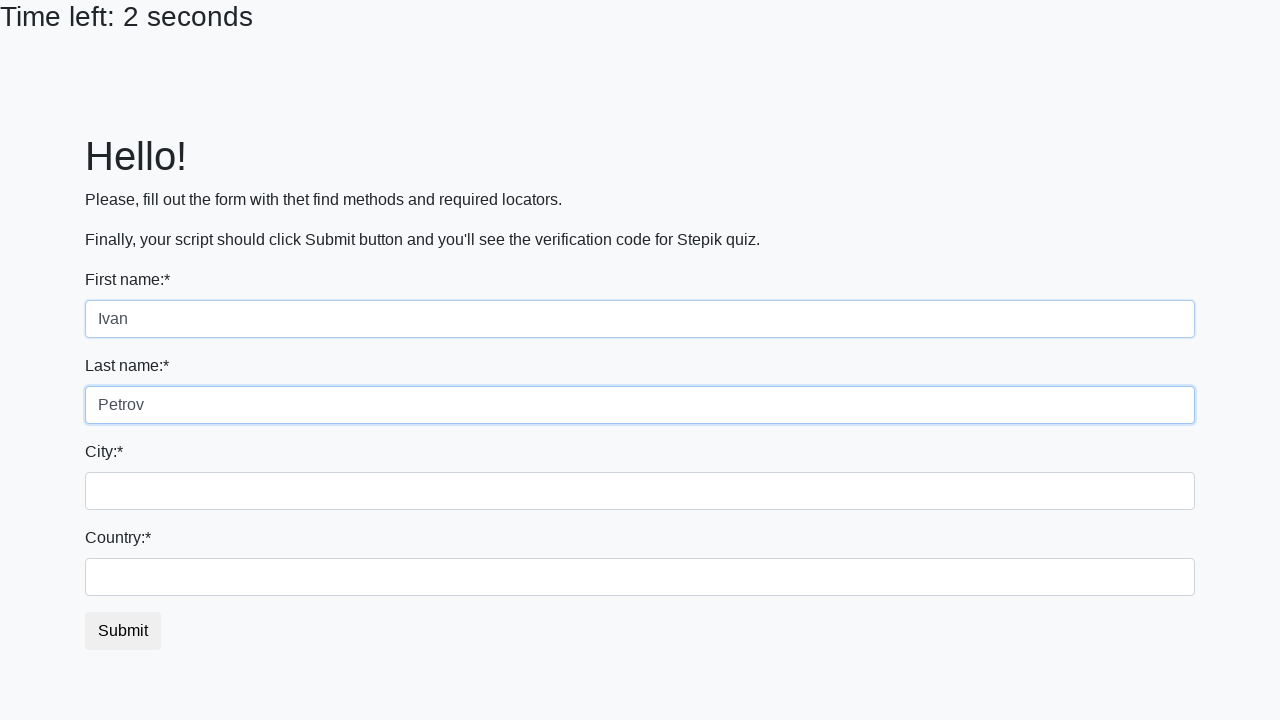

Filled city field with 'Smolensk' on .form-control.city
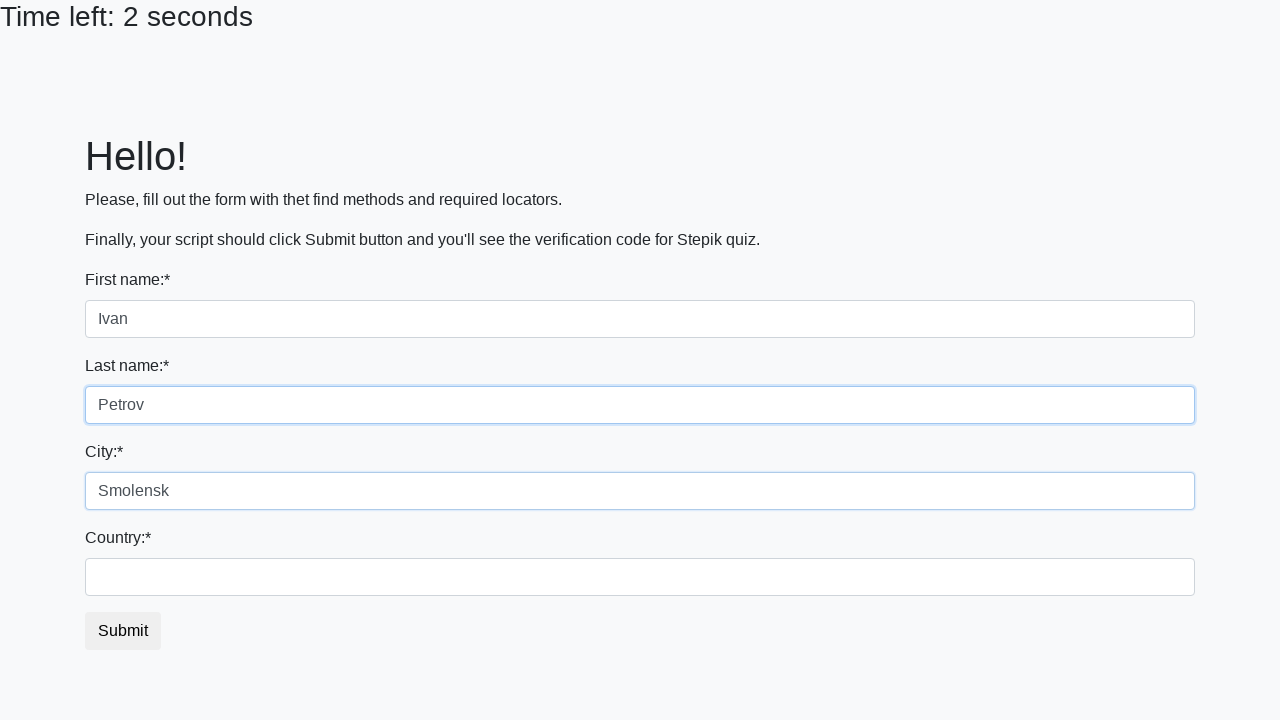

Filled country field with 'Russia' on #country
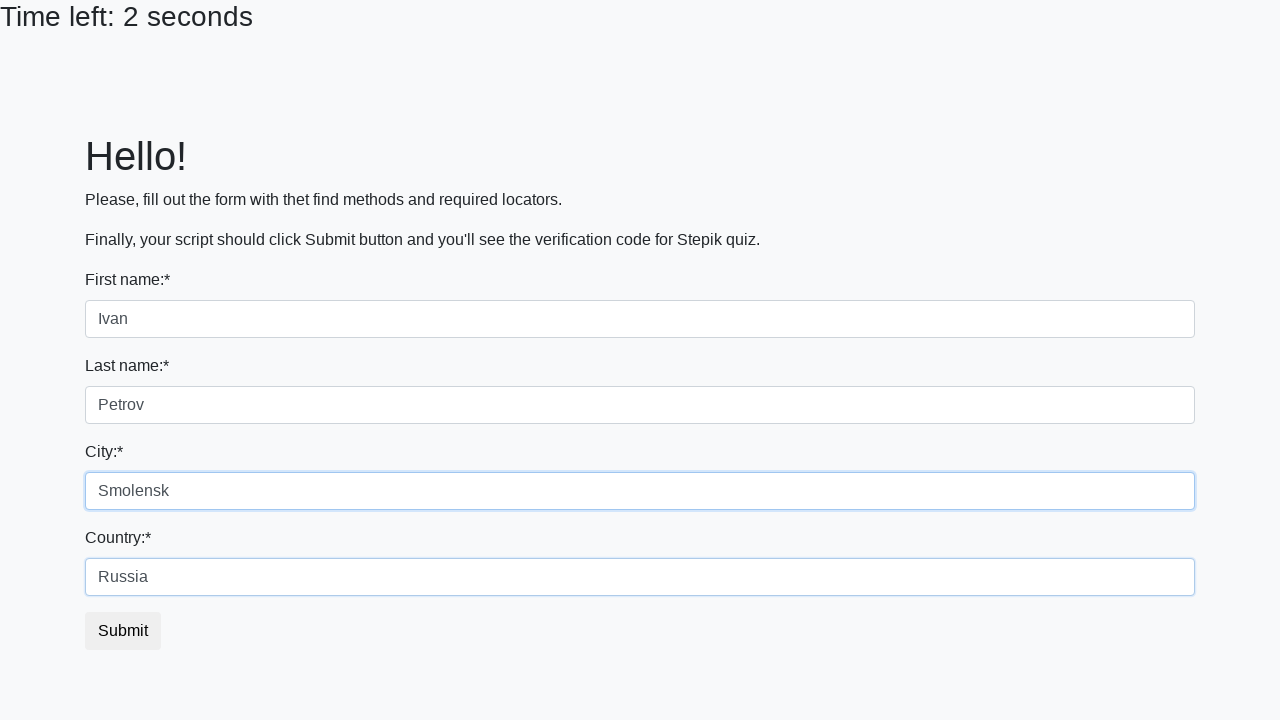

Clicked submit button to submit the form at (123, 631) on button.btn
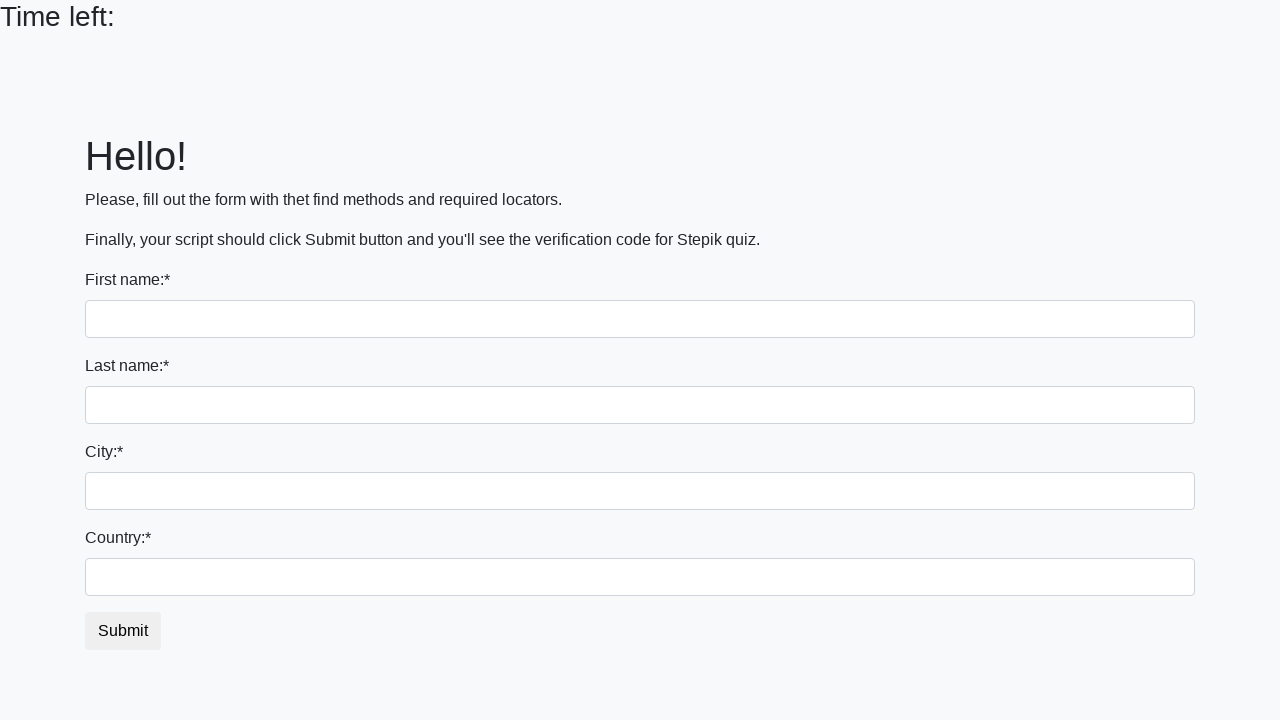

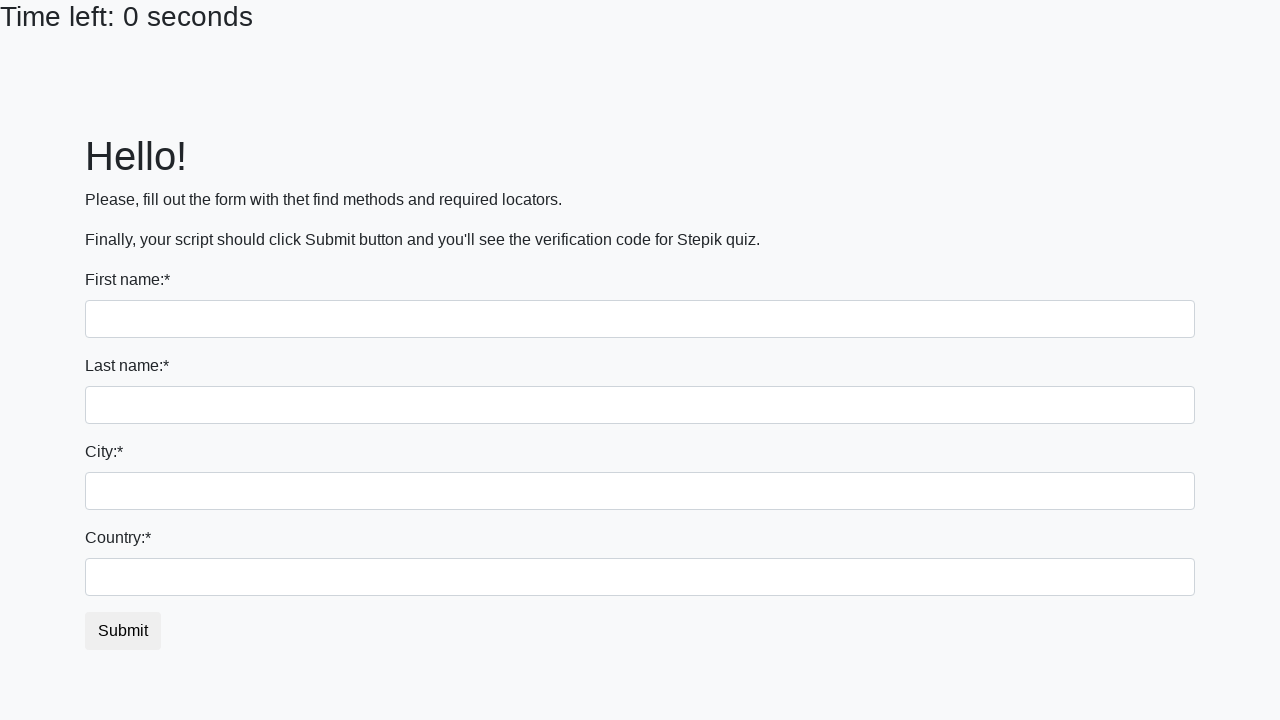